Tests custom dropdown functionality by clicking to open the dropdown and selecting an option from it

Starting URL: https://dmytro-ch21.github.io/html/web-elements.html

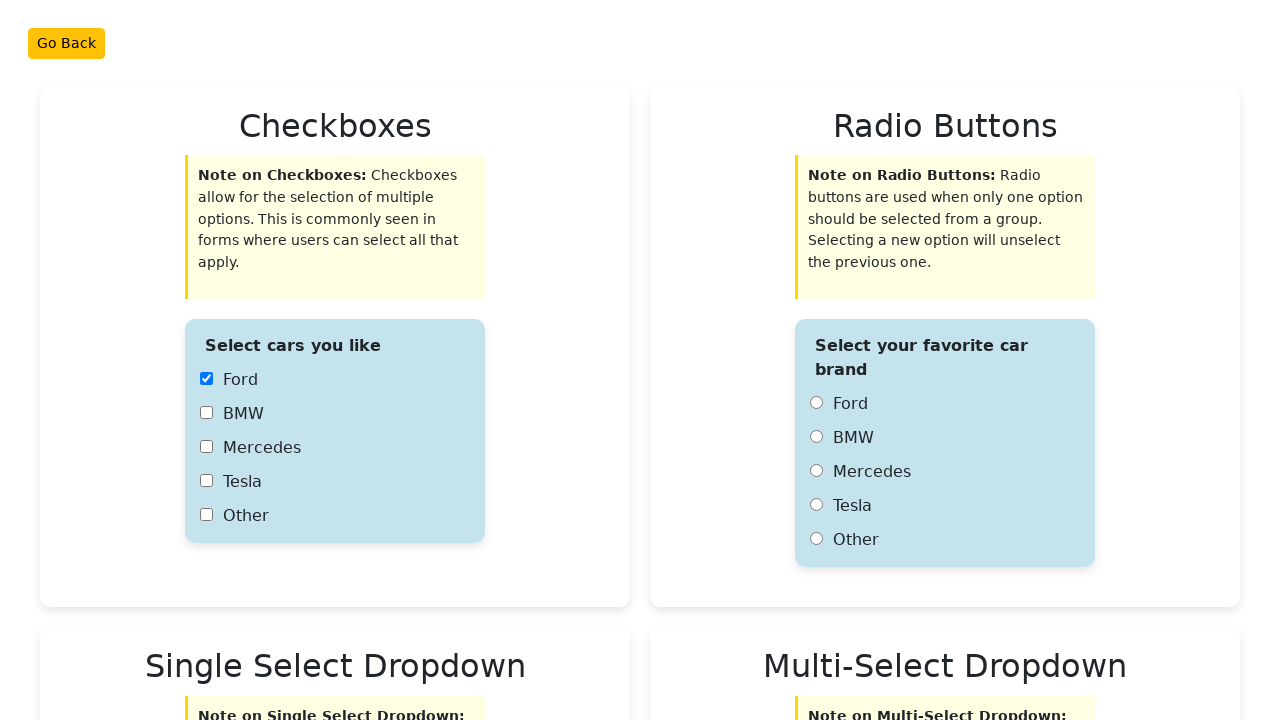

Navigated to custom dropdown test page
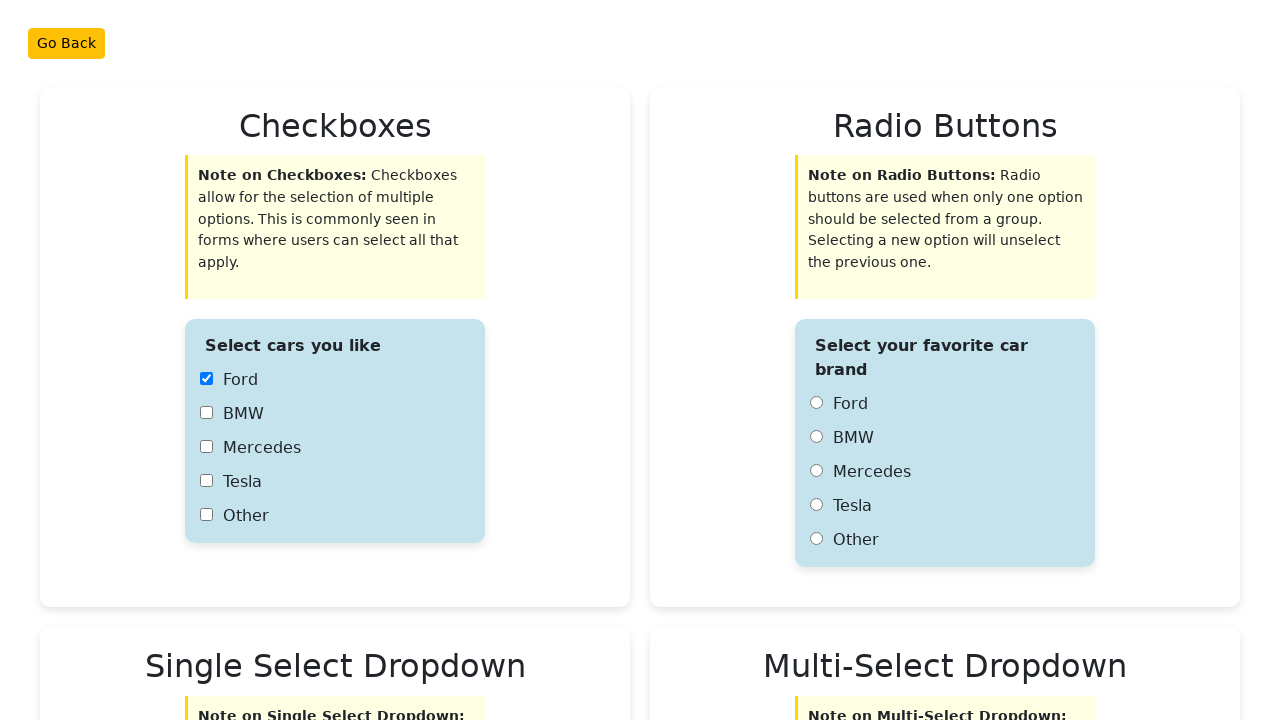

Clicked custom dropdown to open it at (335, 607) on #custom-select
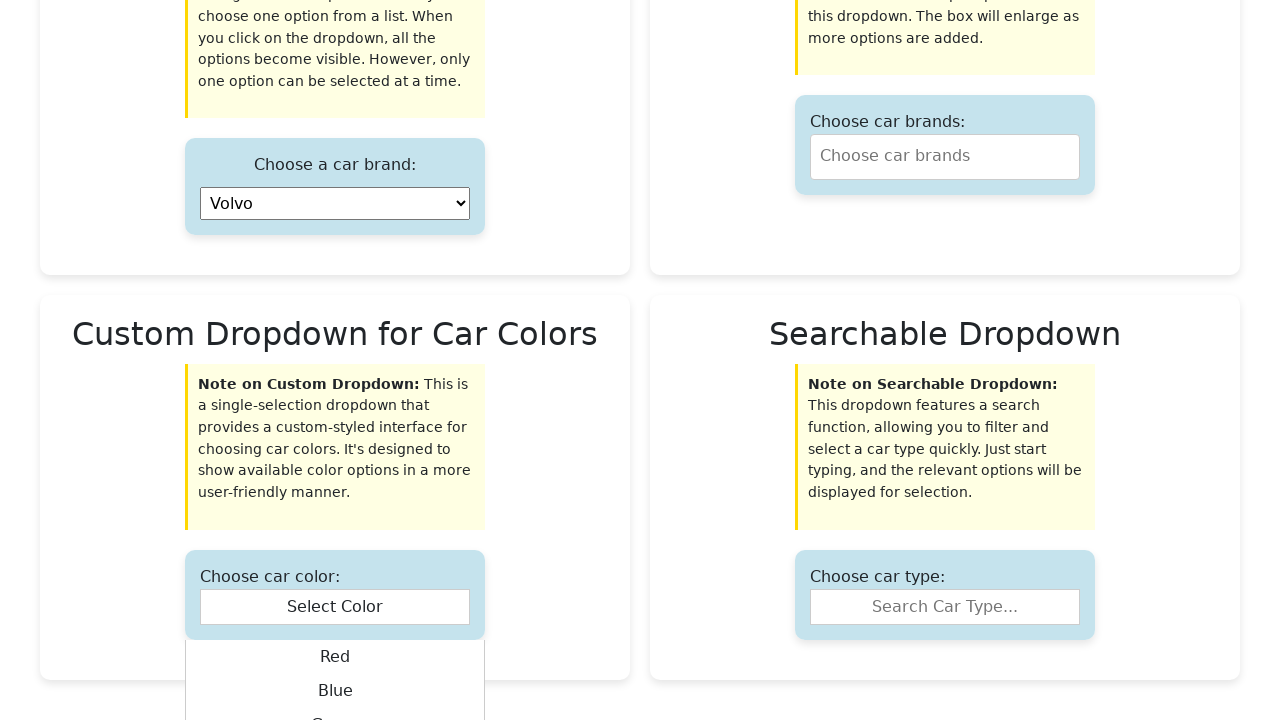

Selected first option from dropdown at (335, 657) on .option
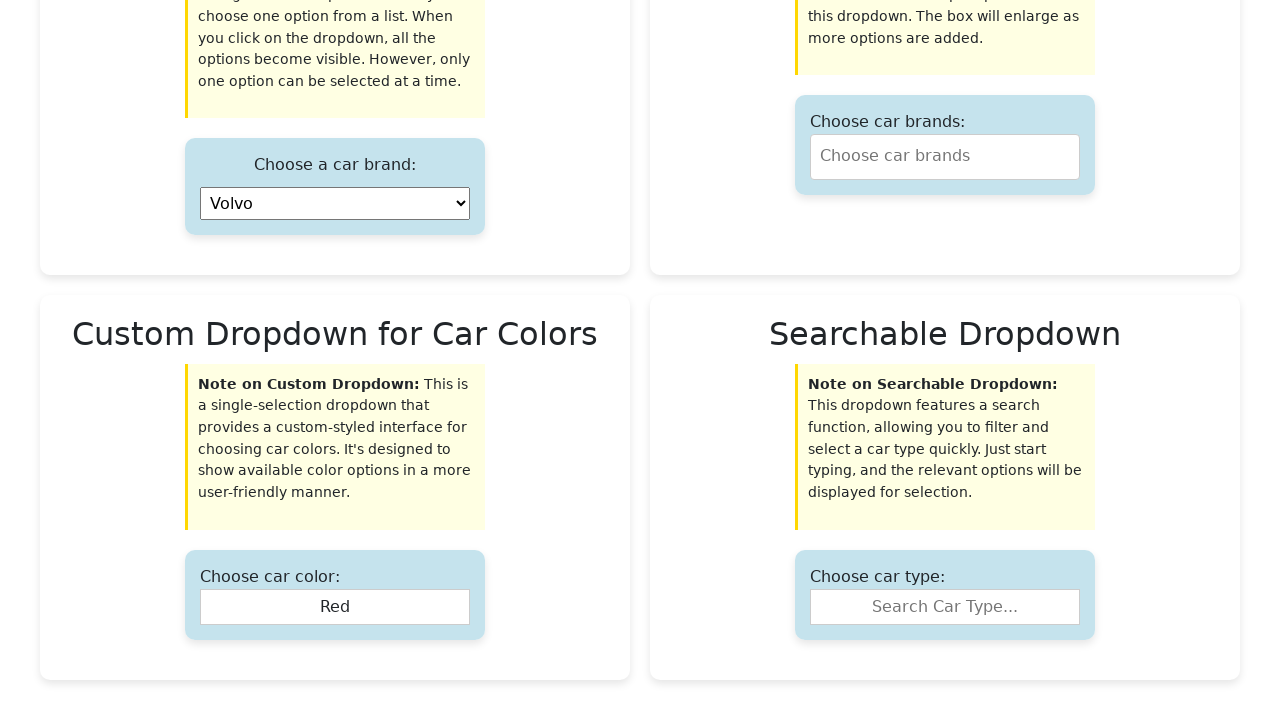

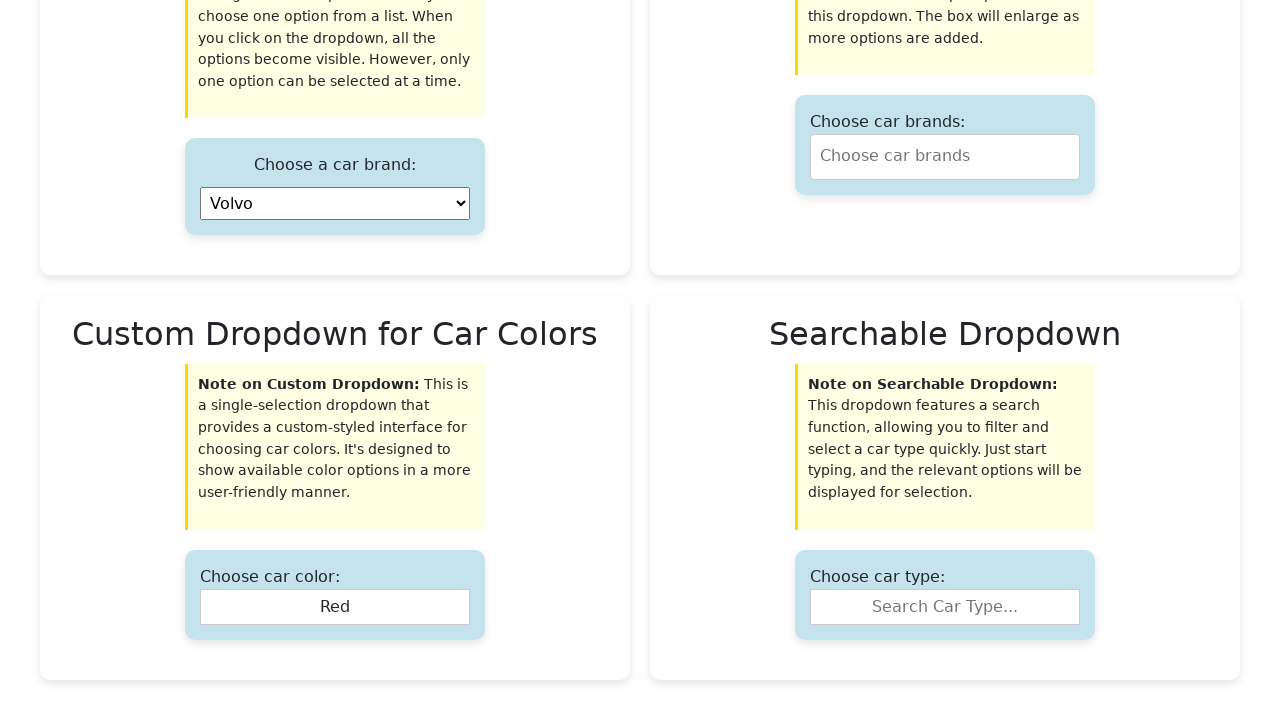